Tests the Korean Wrapsody ECO contact form by filling in name, company, department, email, phone, selecting company size, entering a message, and agreeing to terms.

Starting URL: https://www.wrapsodyeco.com/kr/

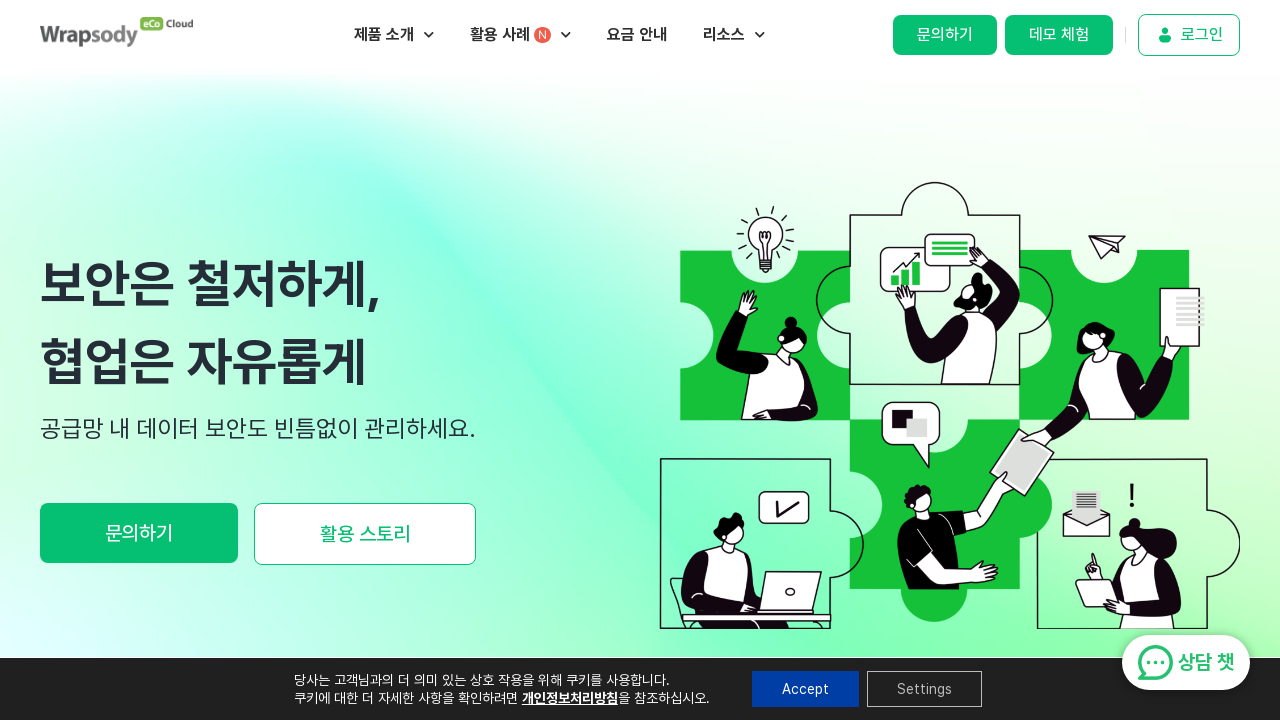

Waited for '문의하기' link in banner to be available
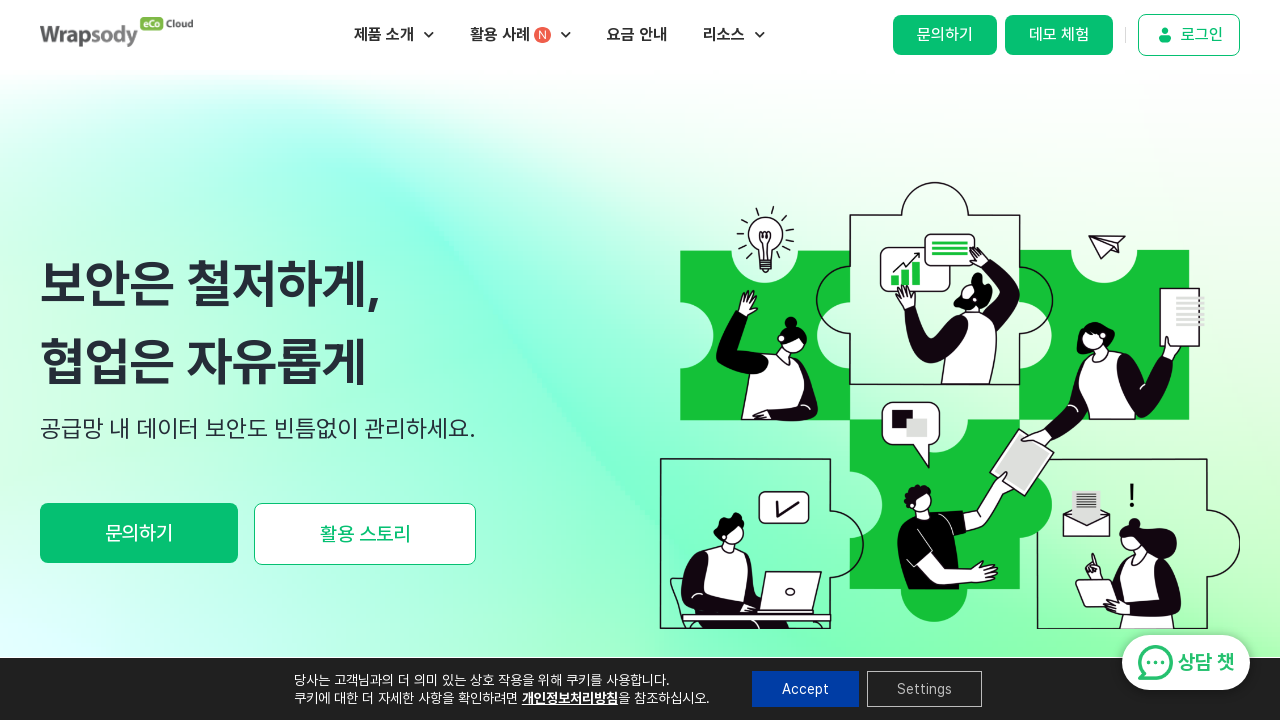

Clicked '문의하기' (Contact Us) link in banner at (945, 35) on internal:role=banner >> internal:role=link[name="문의하기"i]
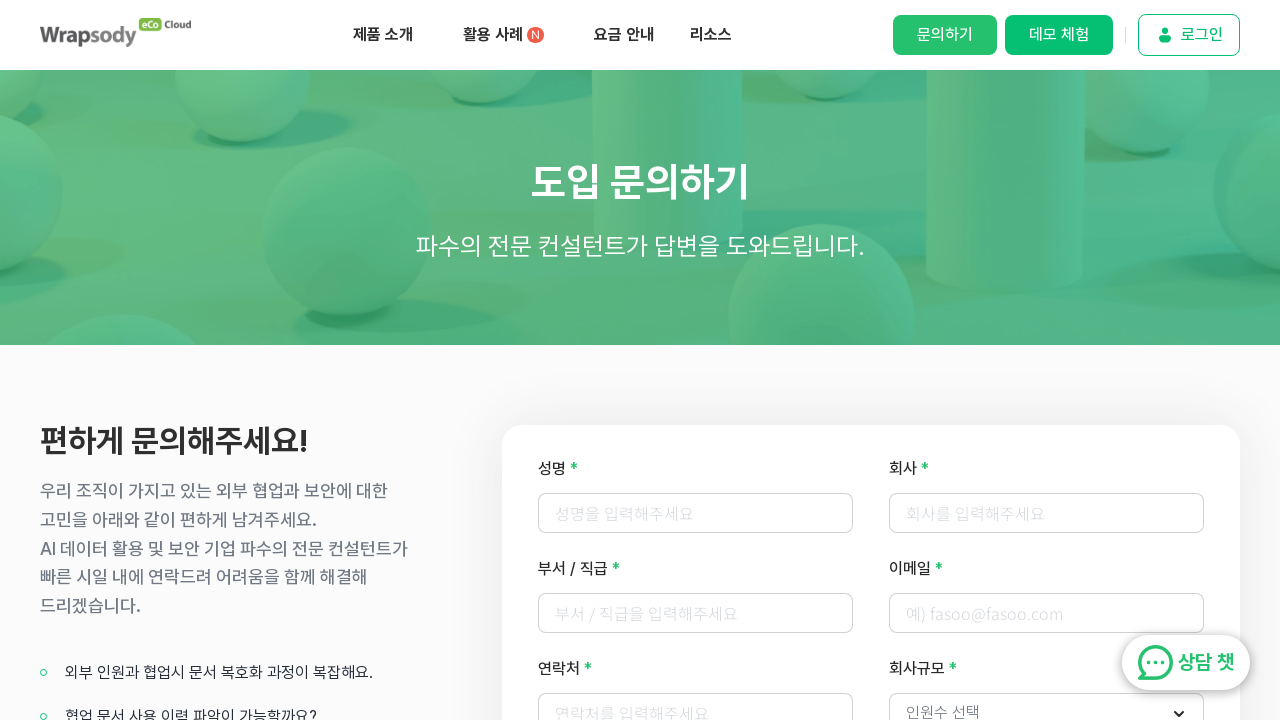

Clicked on name field (성명) at (696, 513) on internal:label="\uc131\uba85"i
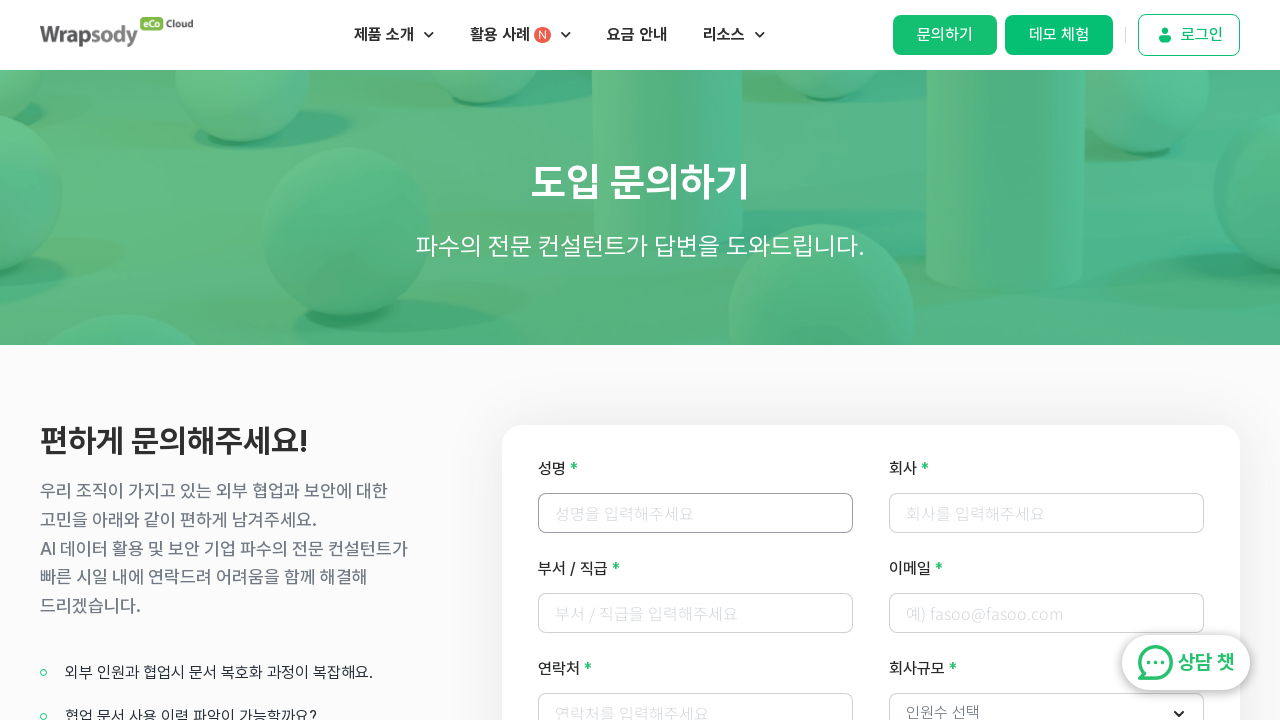

Filled name field with '박민수' on internal:label="\uc131\uba85"i
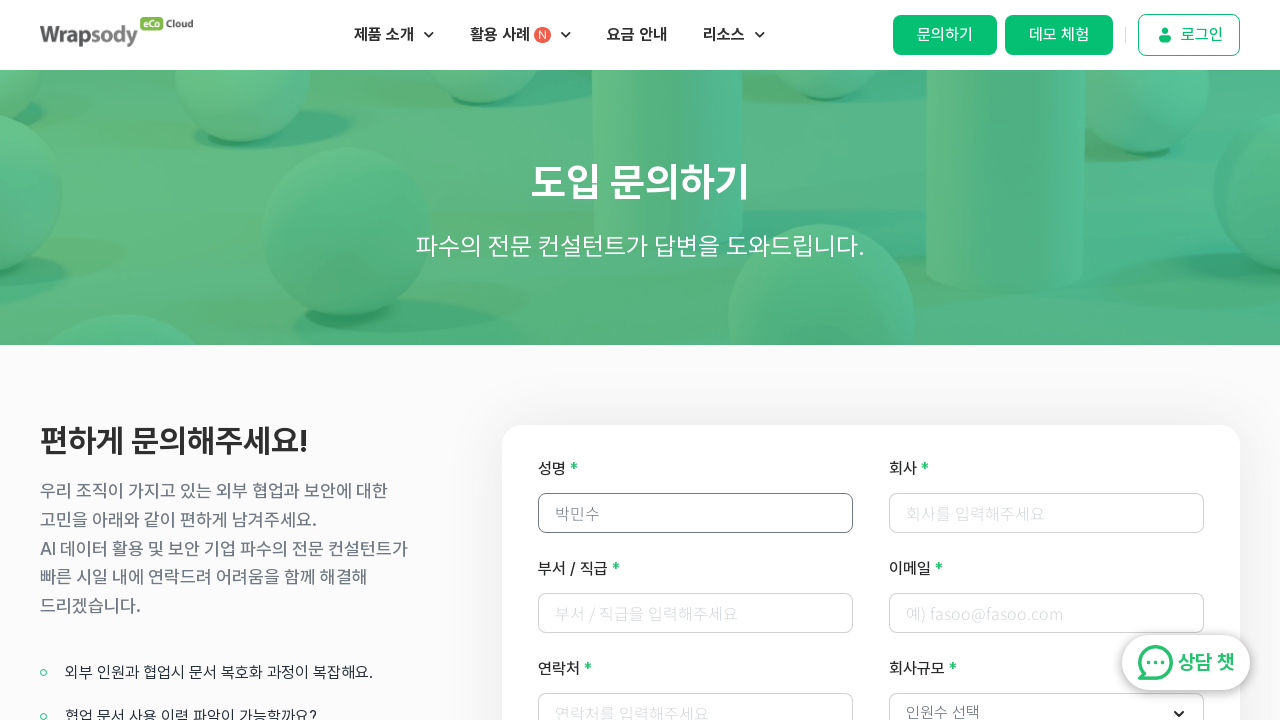

Clicked on company field (회사) at (1047, 513) on internal:label="\ud68c\uc0ac"s
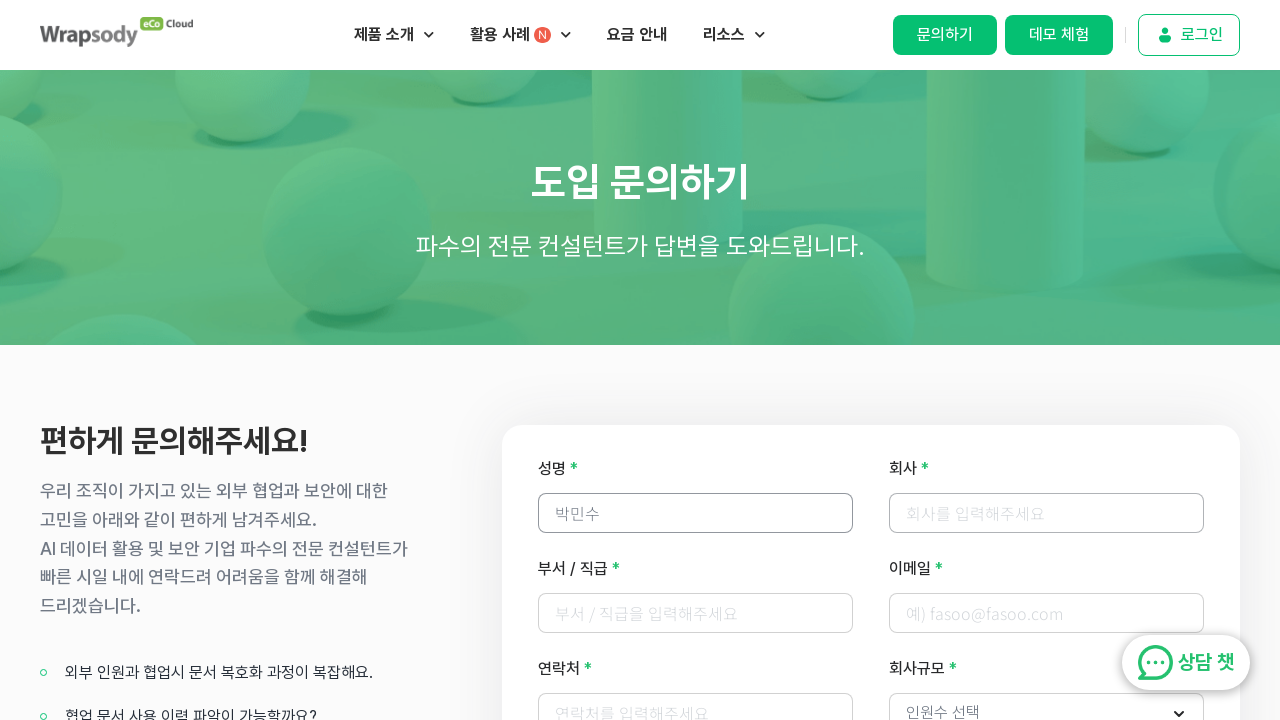

Filled company field with '에코테크' on internal:label="\ud68c\uc0ac"s
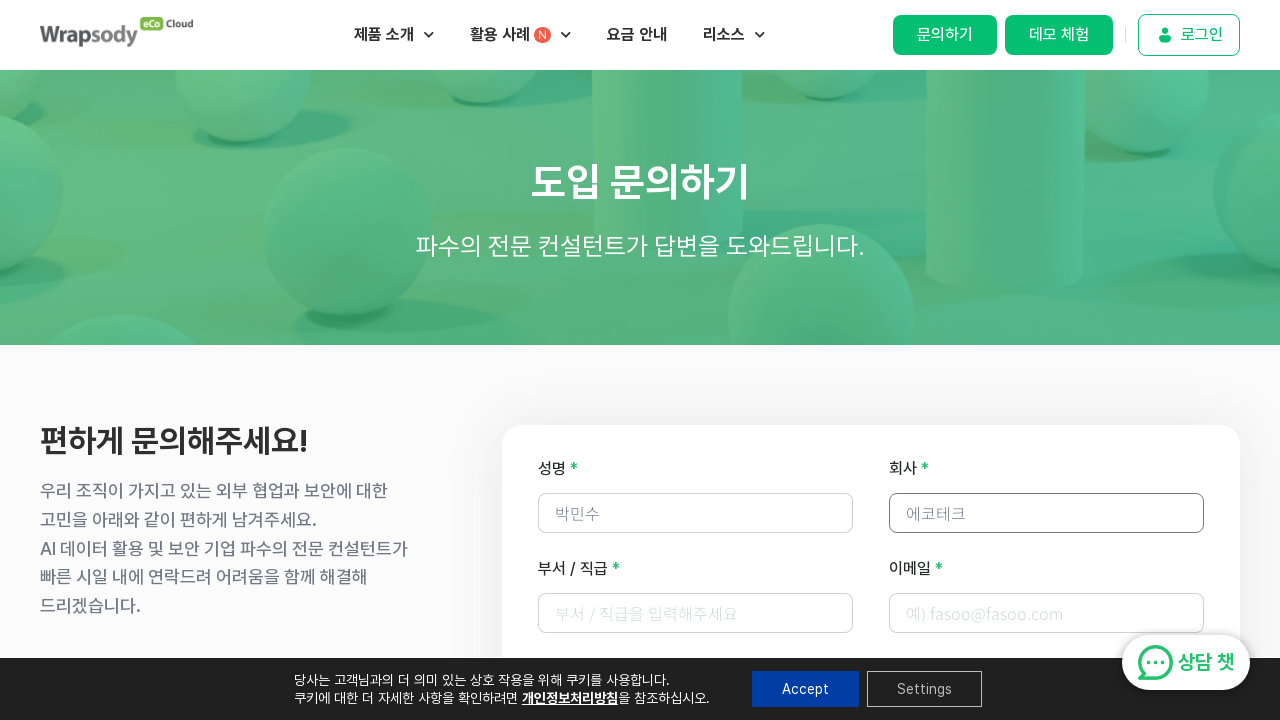

Clicked on department/position field (부서 / 직급) at (696, 613) on internal:label="\ubd80\uc11c / \uc9c1\uae09"i
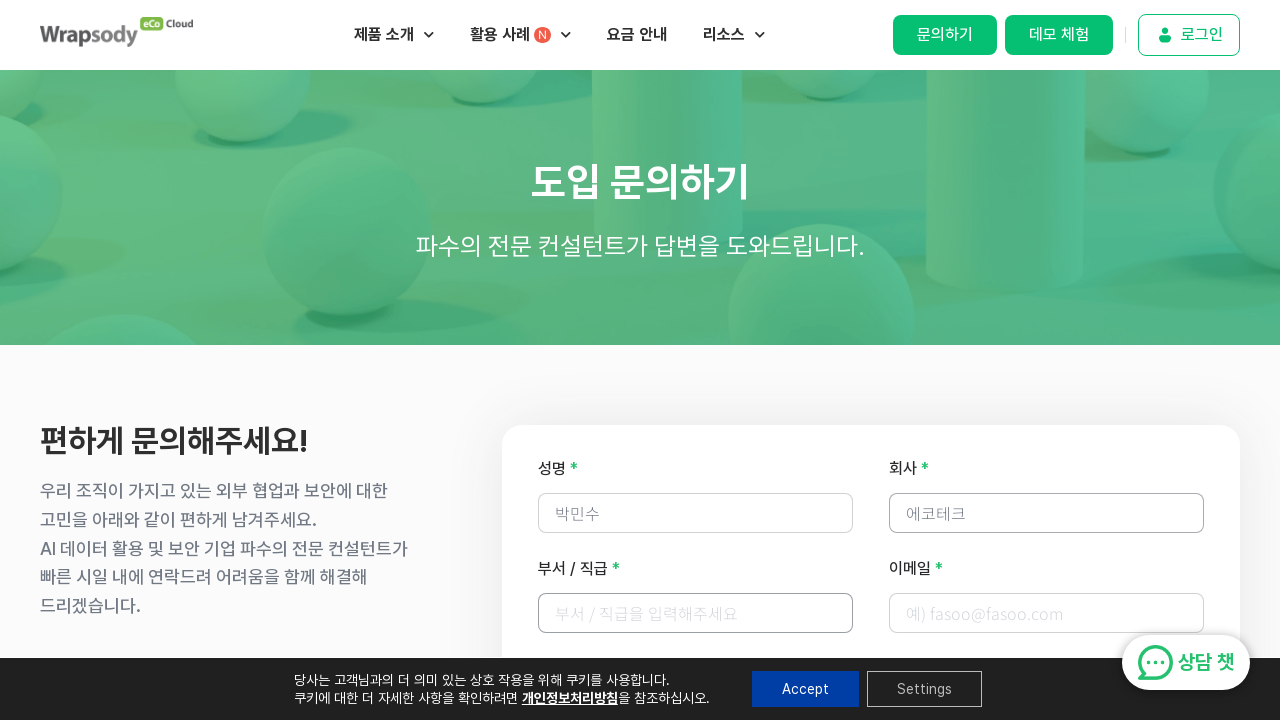

Filled department/position field with '영업팀 / 과장' on internal:label="\ubd80\uc11c / \uc9c1\uae09"i
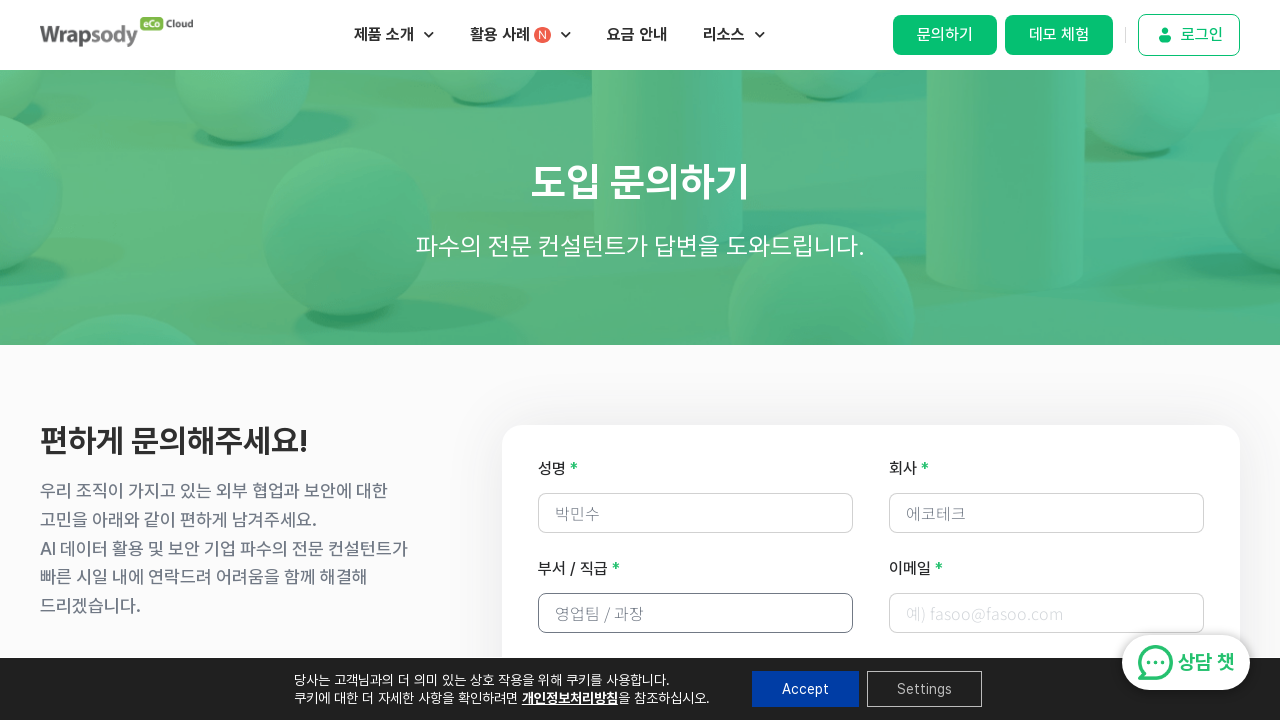

Clicked on email field (이메일) at (1047, 613) on internal:label="\uc774\uba54\uc77c"i
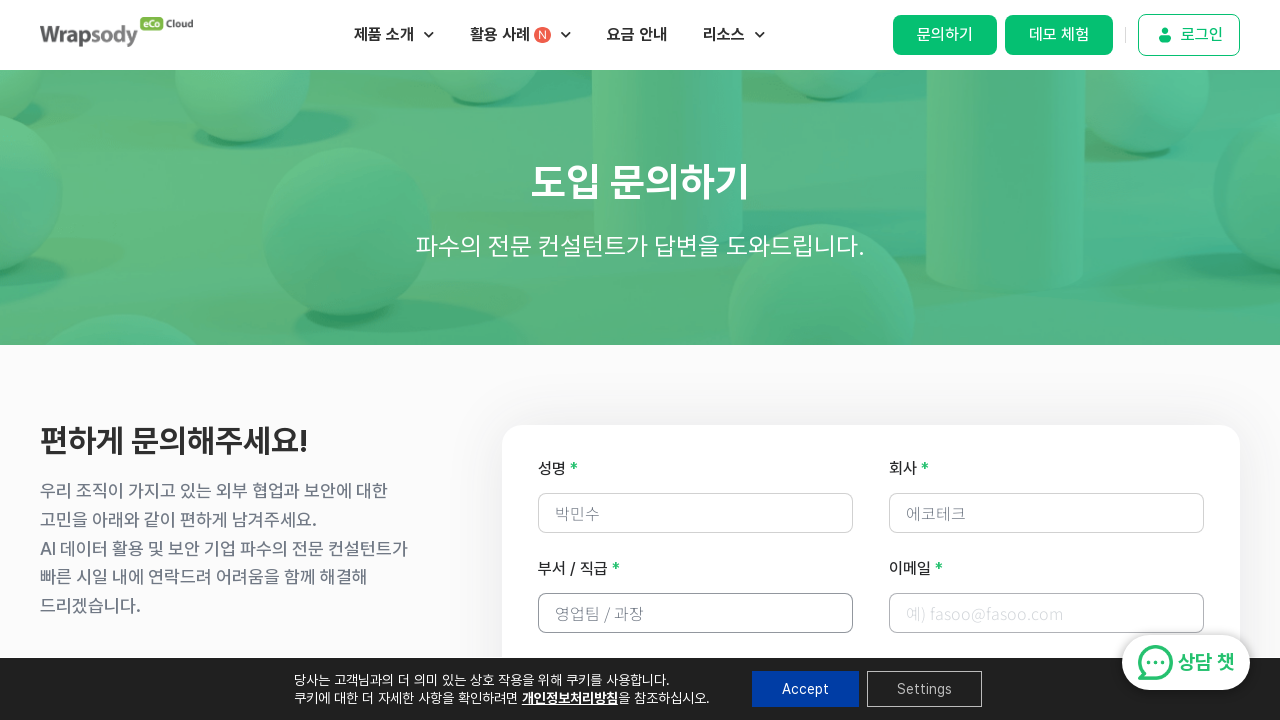

Filled email field with 'minsu.park@ecotech.kr' on internal:label="\uc774\uba54\uc77c"i
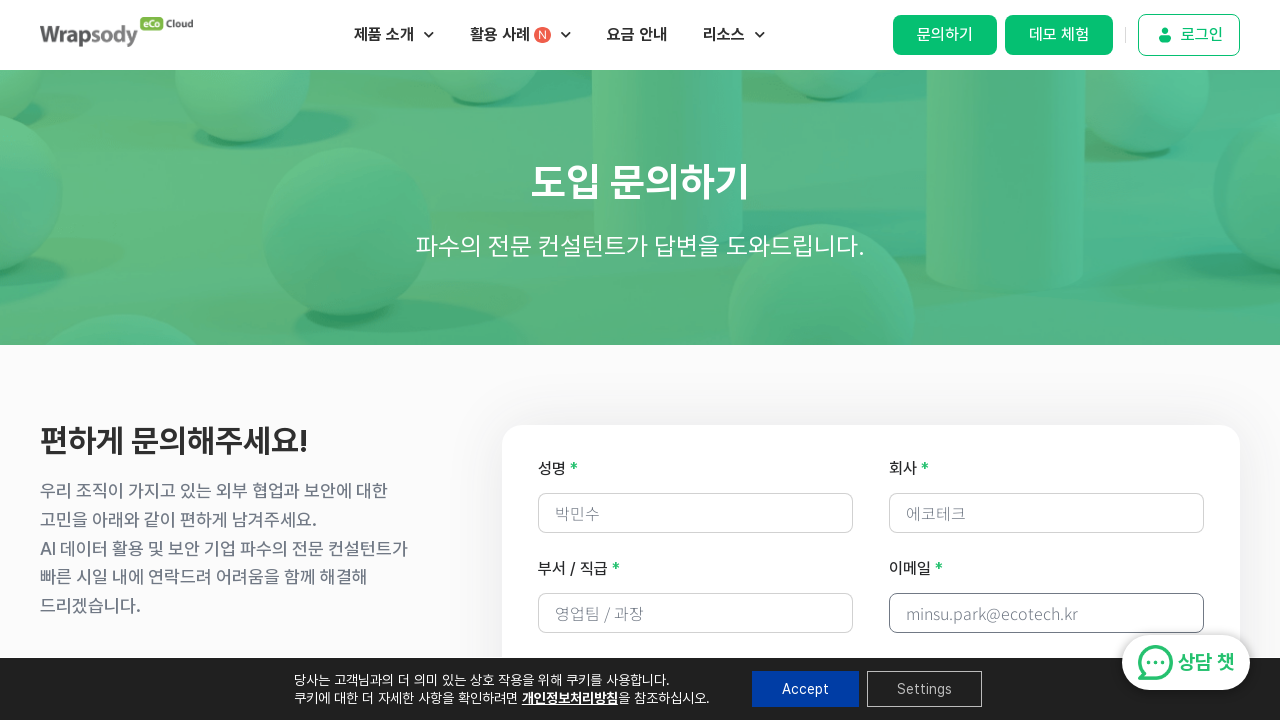

Clicked on phone number field (연락처) at (696, 360) on internal:label="\uc5f0\ub77d\ucc98"i
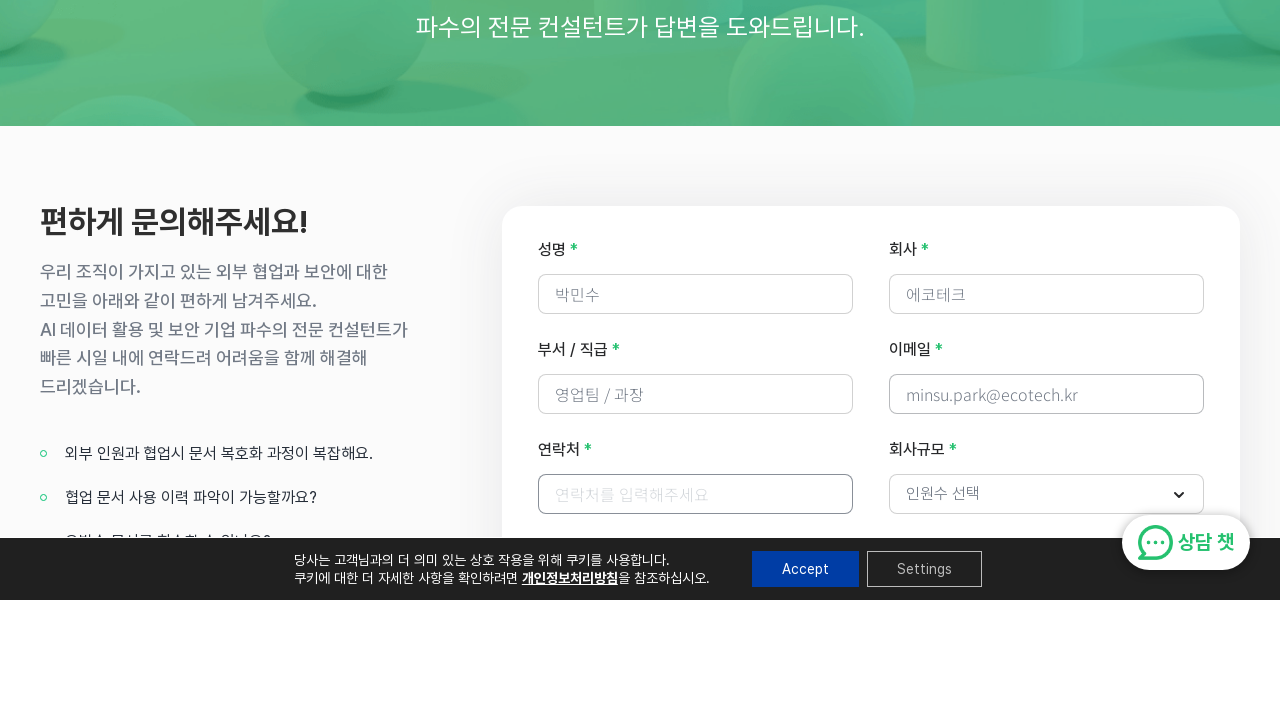

Filled phone number field with '01012345678' on internal:label="\uc5f0\ub77d\ucc98"i
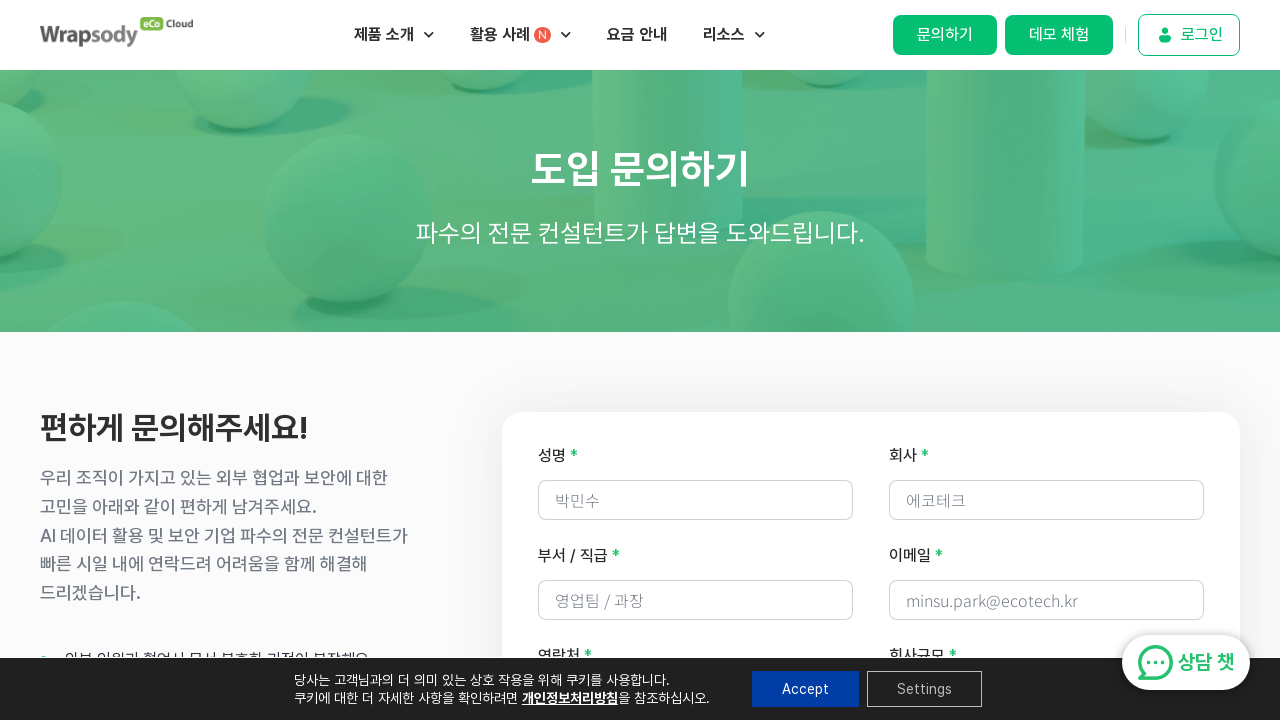

Selected company size '500 - 1999' from dropdown (회사규모) on internal:label="\ud68c\uc0ac\uaddc\ubaa8"i
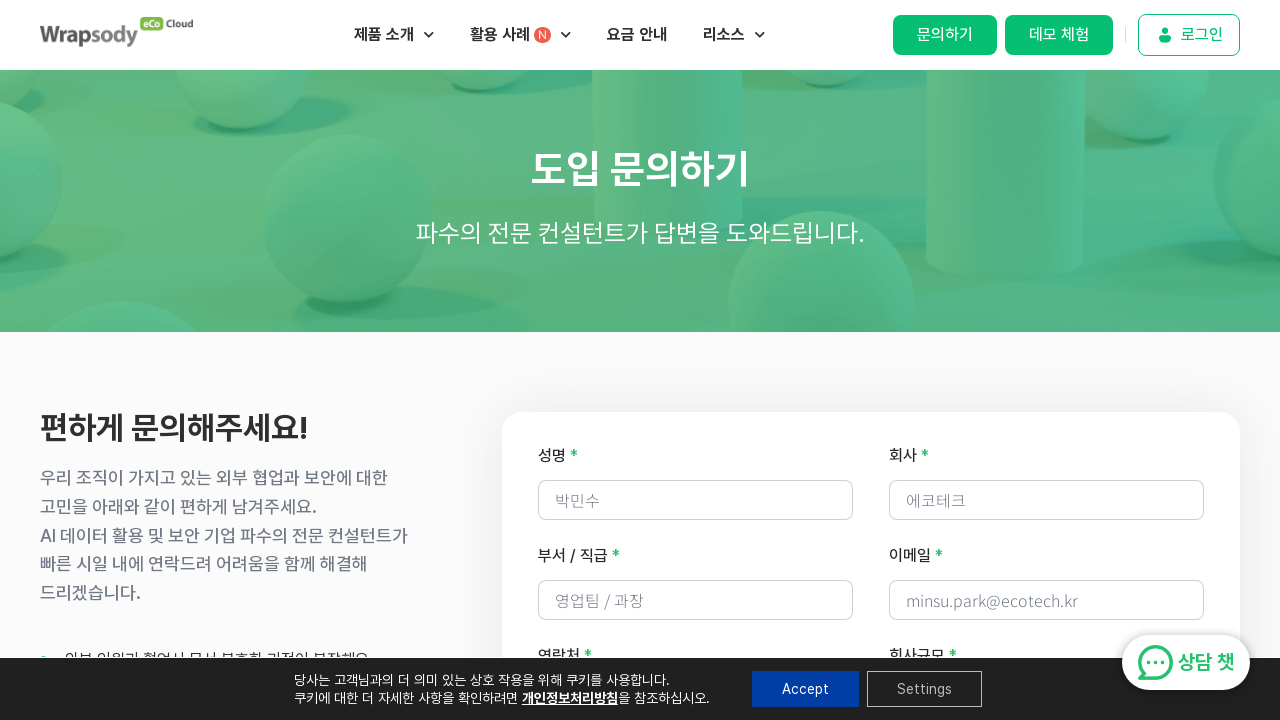

Clicked on message field (메시지) at (871, 360) on internal:label="\uba54\uc2dc\uc9c0"i
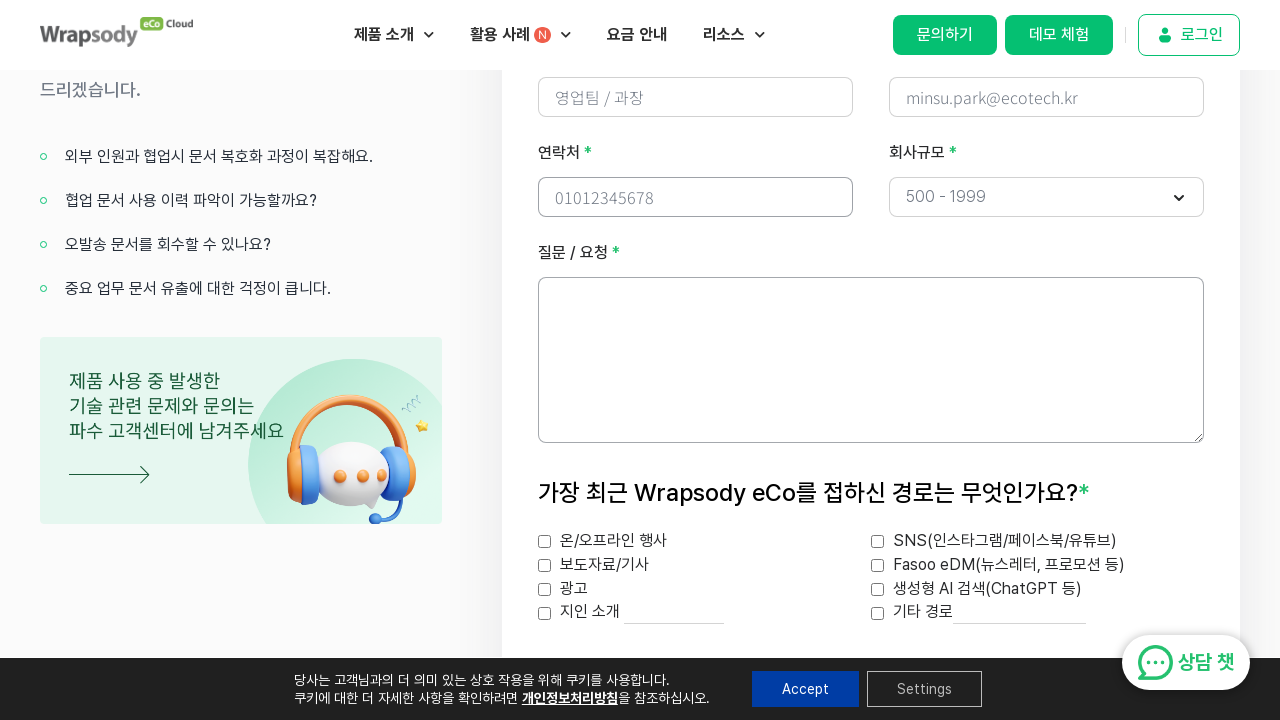

Filled message field with '제품 데모 요청드립니다' on internal:label="\uba54\uc2dc\uc9c0"i
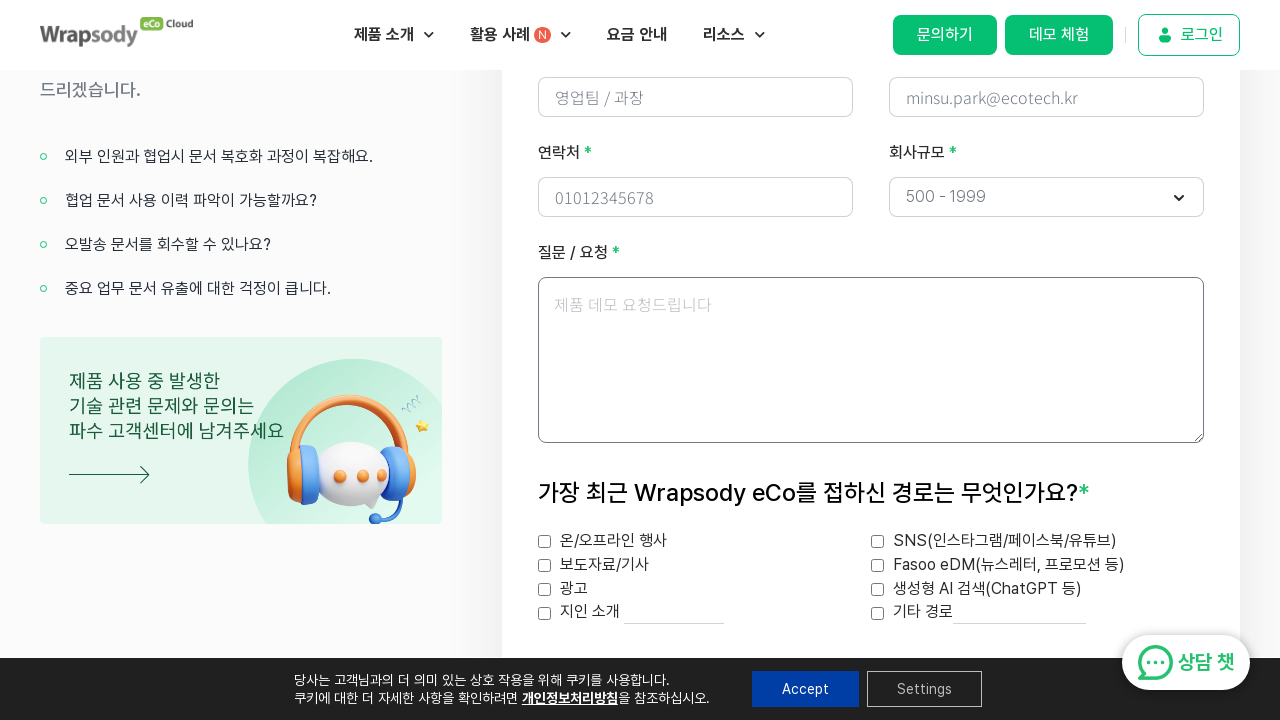

Checked Fasoo promotional email (eDM) checkbox at (878, 590) on internal:label="Fasoo \ud504\ub85c\ubaa8\uc158 (eDM)"i
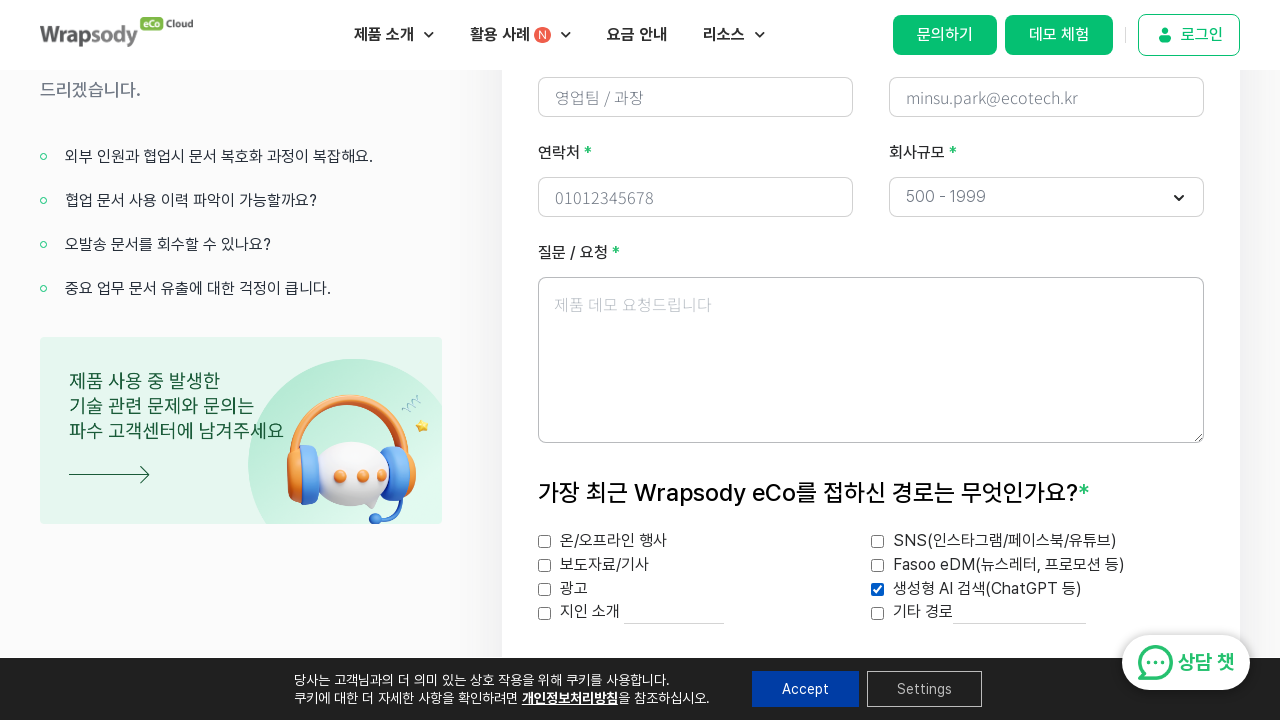

Checked Fasoo newsletter checkbox at (878, 566) on internal:label="Fasoo \ub274\uc2a4\ub808\ud130"i
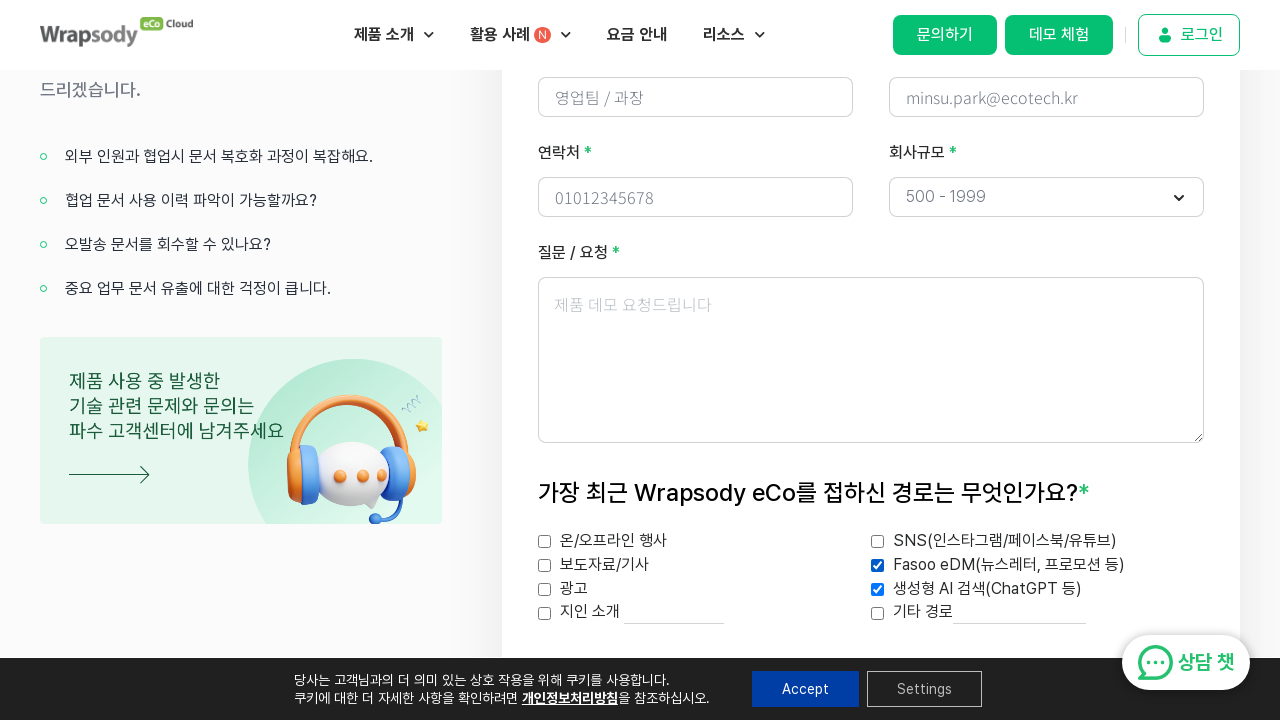

Checked terms and privacy policy agreement checkbox at (545, 222) on internal:label="\uc774\uc6a9\uc57d\uad00 \ubc0f \uac1c\uc778\uc815\ubcf4\ucc98\u
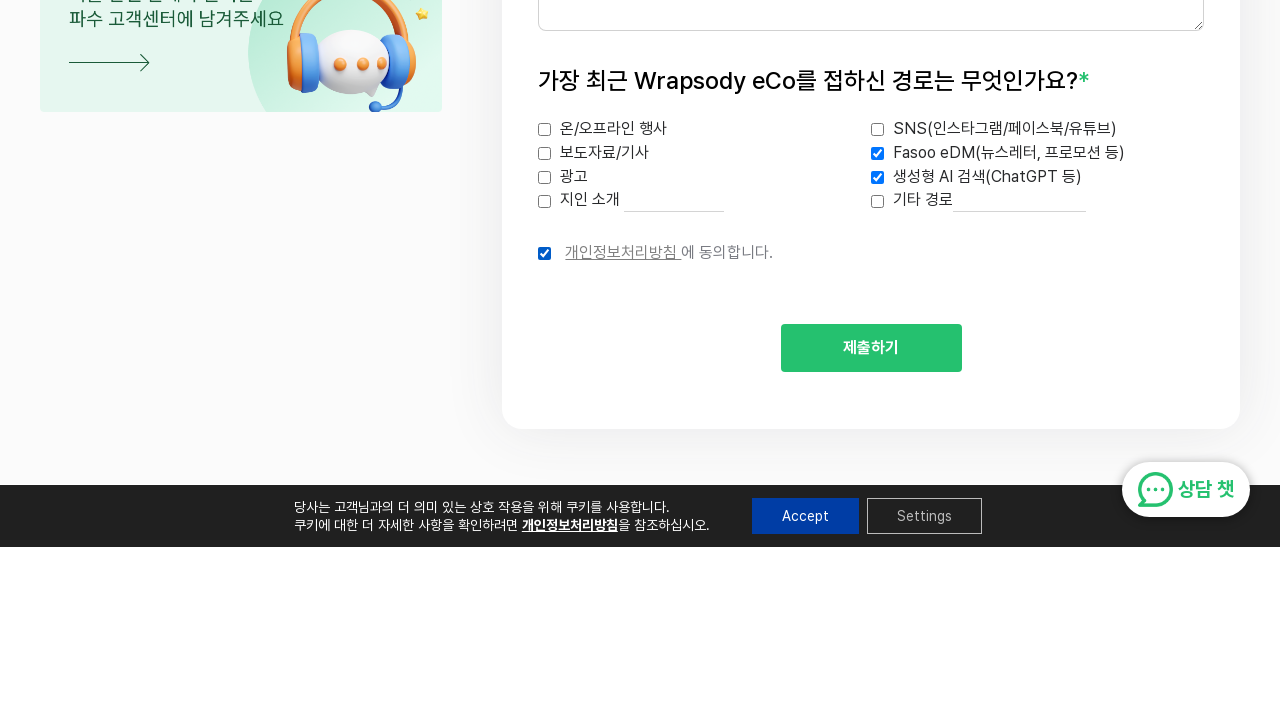

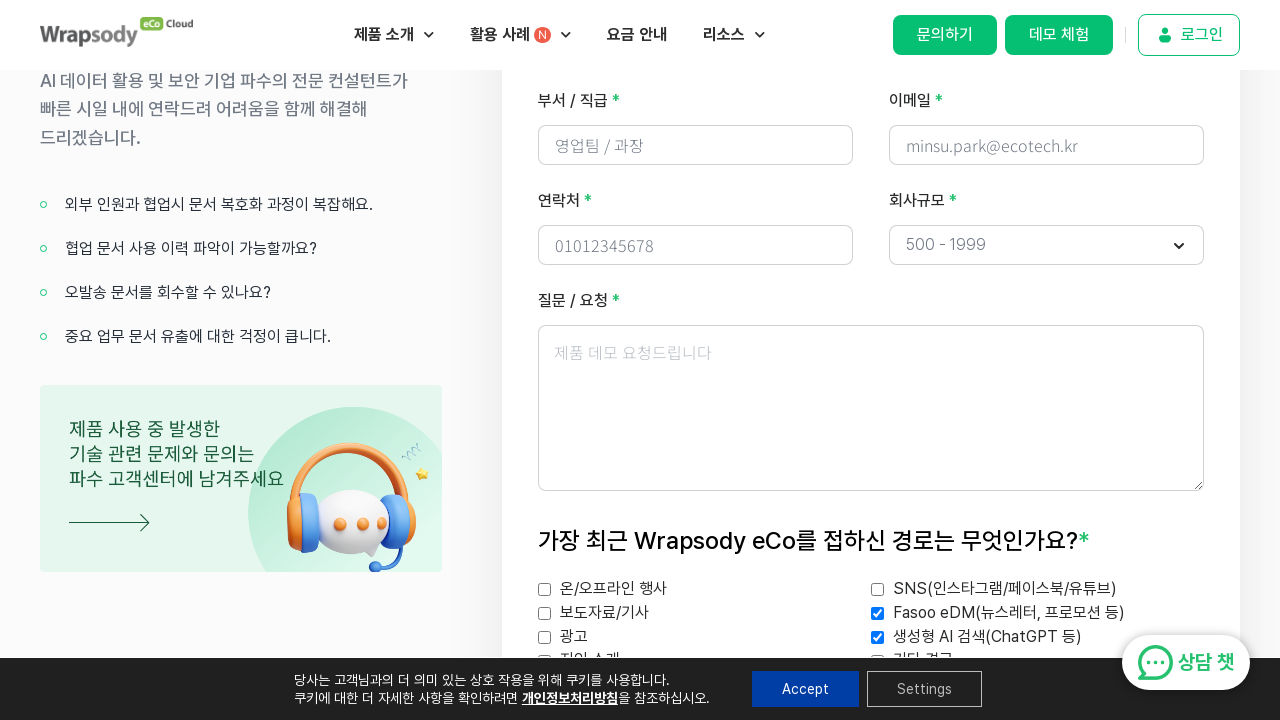